Solves a math problem by extracting a value from an element attribute, calculating the result, and submitting a form with the answer along with checkbox and radio button selections

Starting URL: http://suninjuly.github.io/get_attribute.html

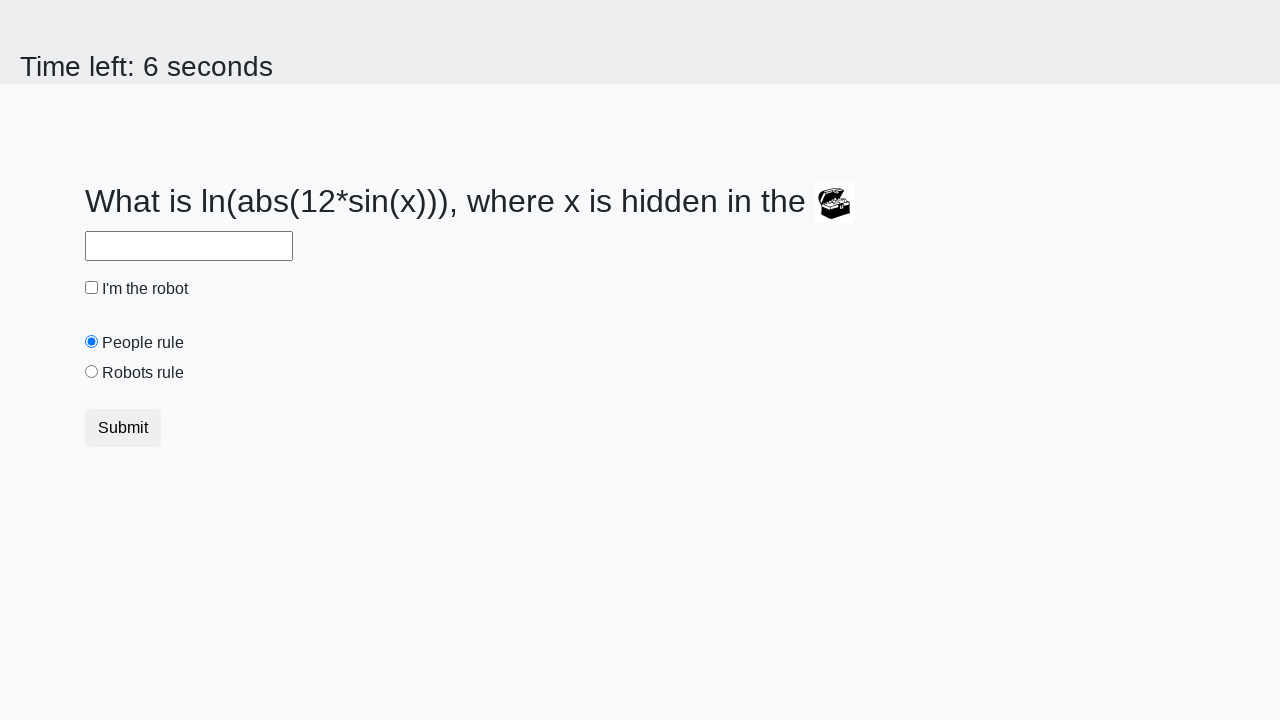

Located treasure element
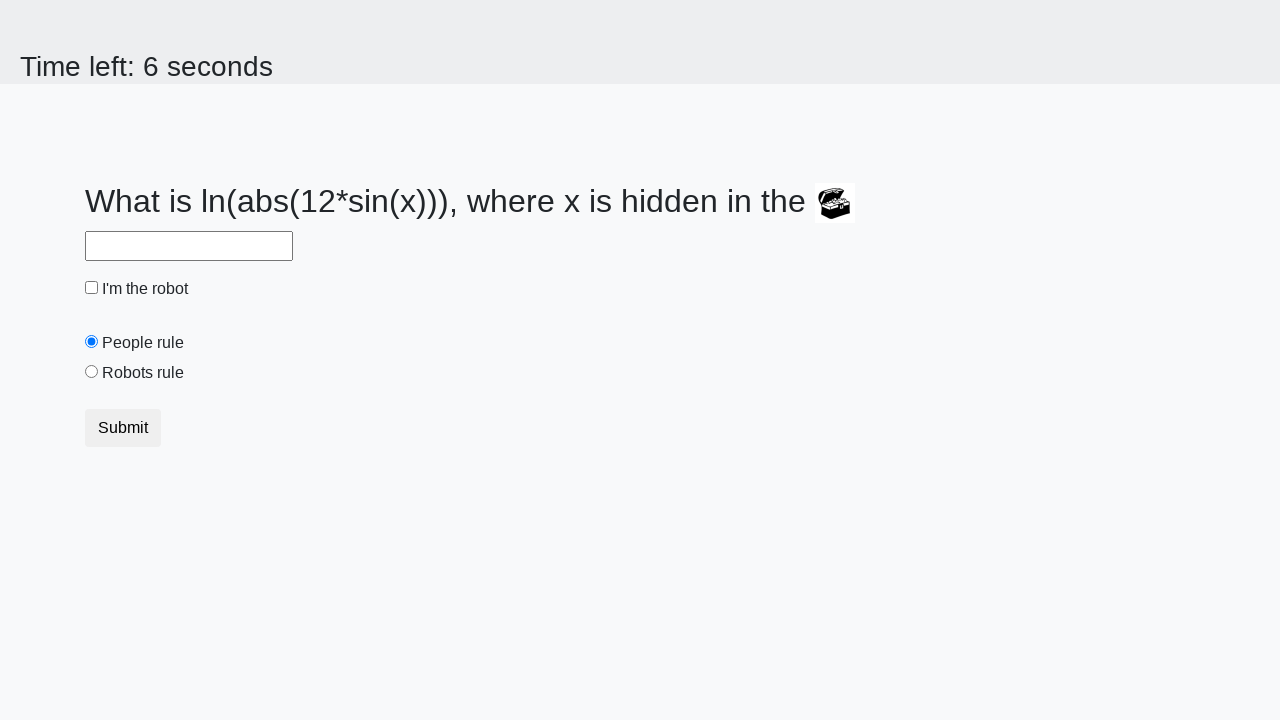

Extracted valuex attribute from treasure element
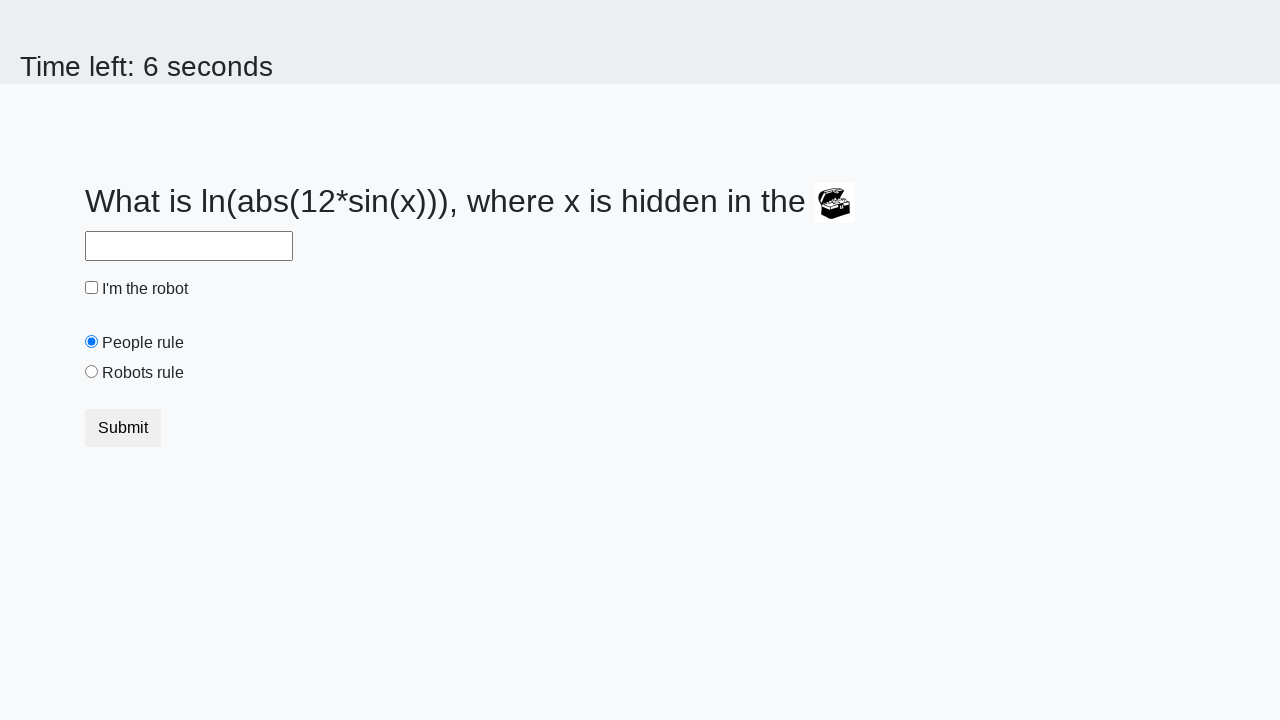

Calculated math formula result: y = log(abs(12*sin(995)))
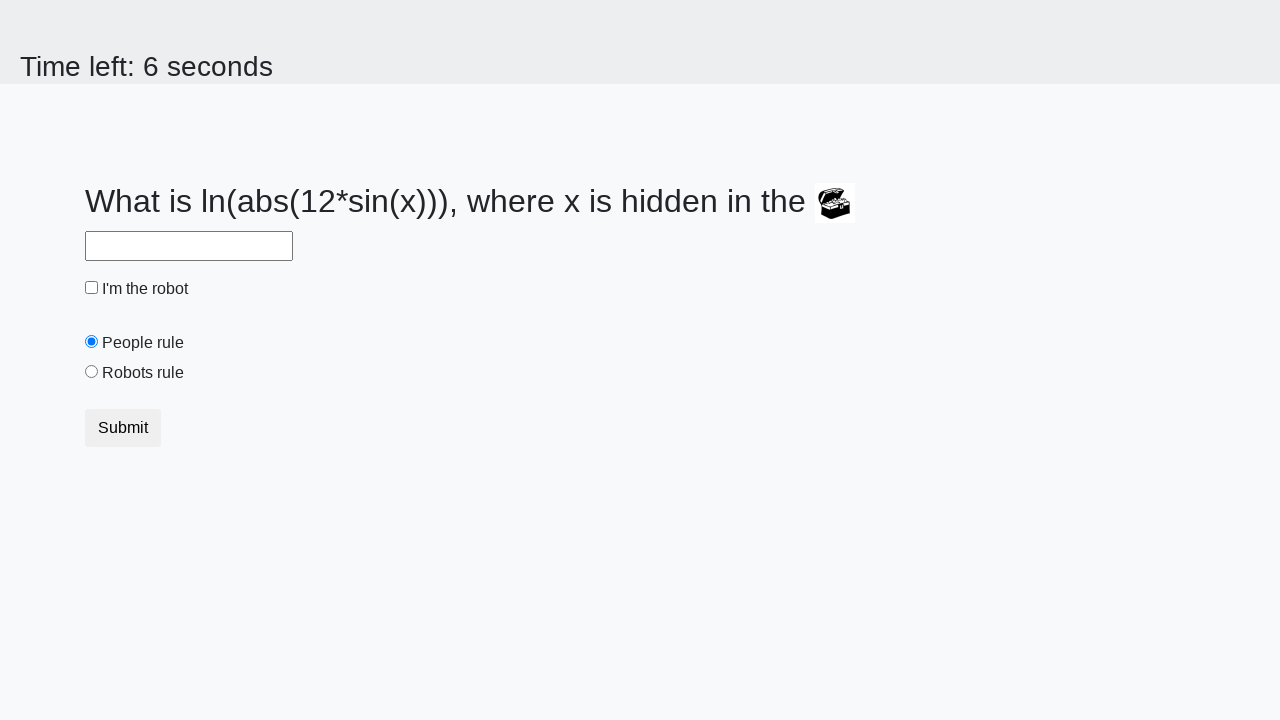

Filled answer field with calculated value: 2.22850798272707 on #answer
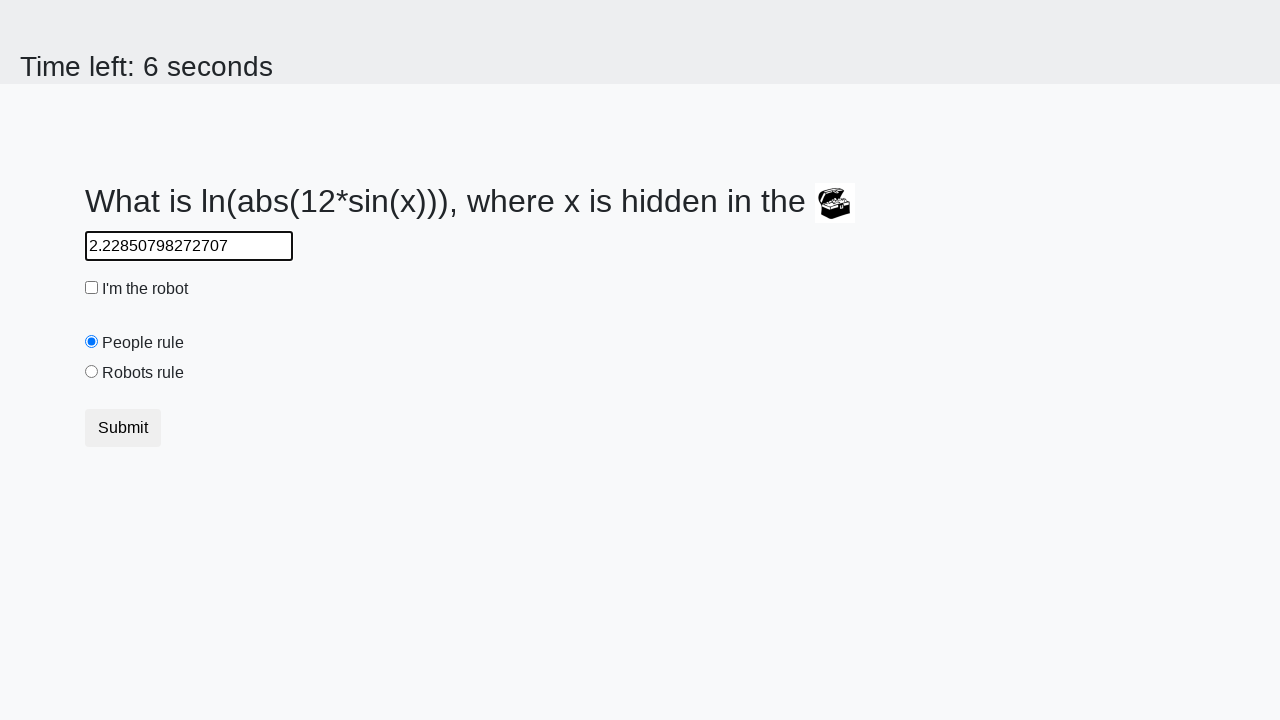

Checked the robot checkbox at (92, 288) on #robotCheckbox
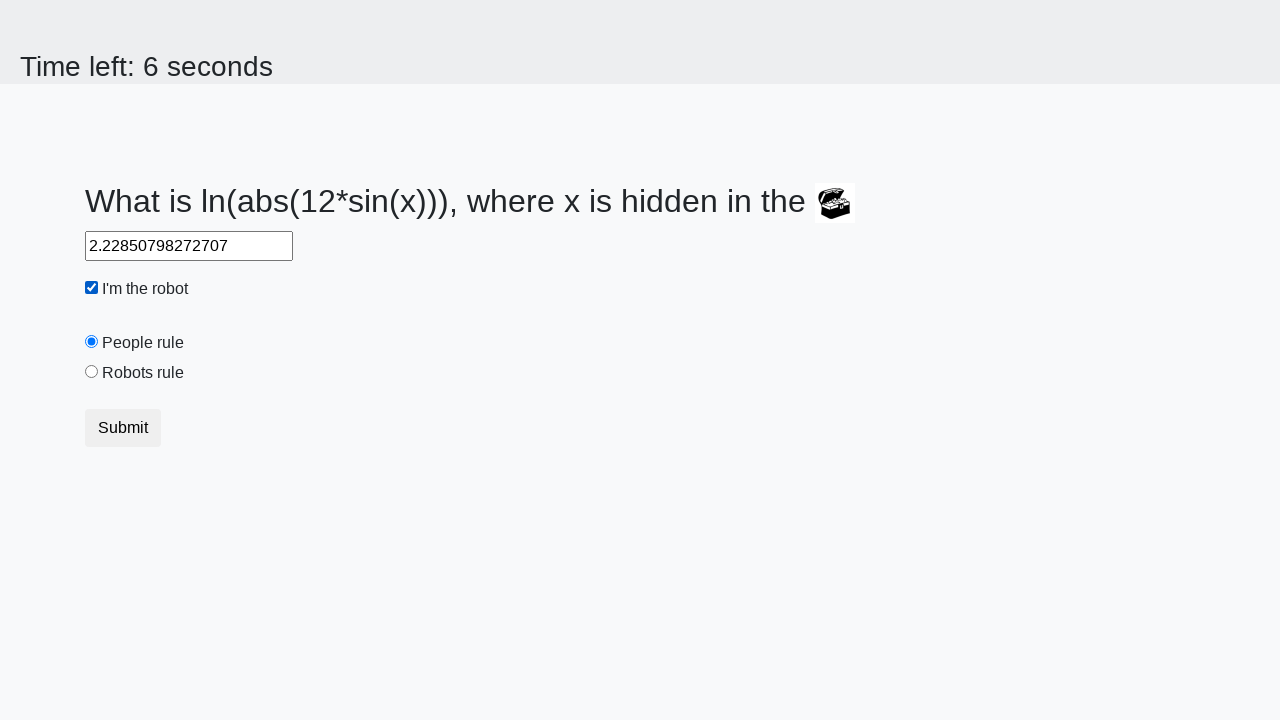

Selected the robots rule radio button at (92, 372) on #robotsRule
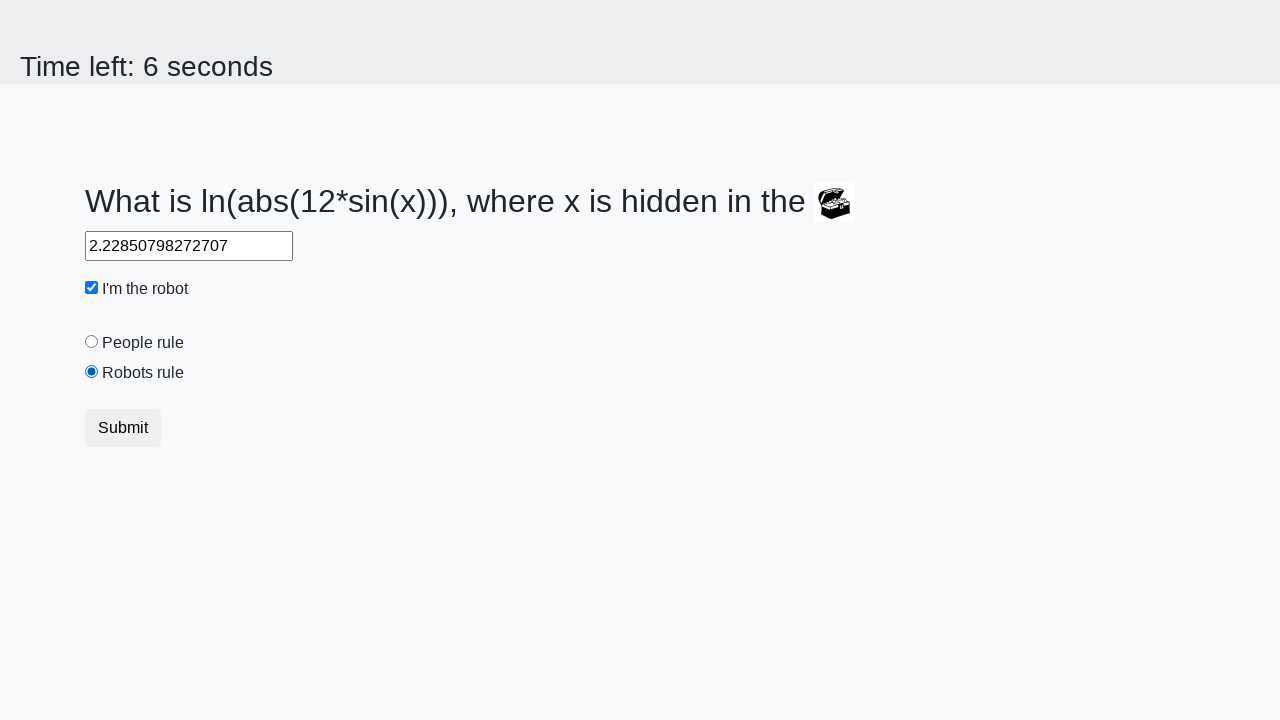

Submitted the form with answer and selections at (123, 428) on button.btn
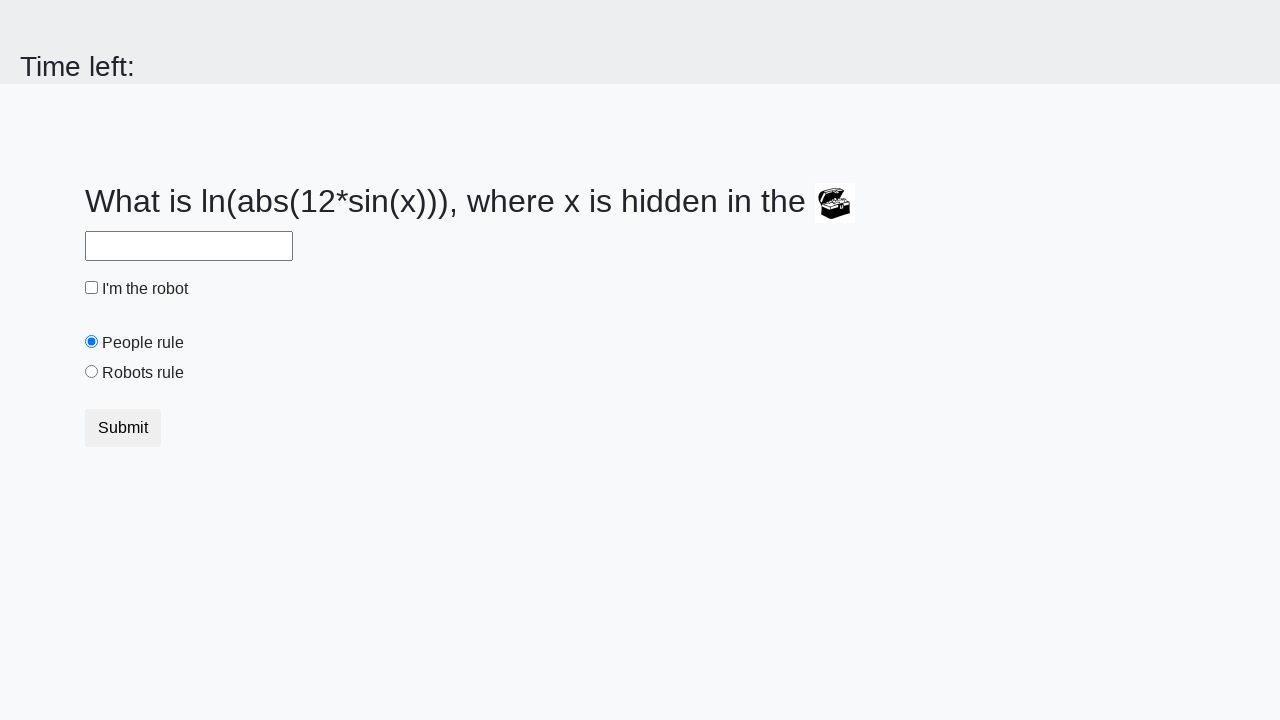

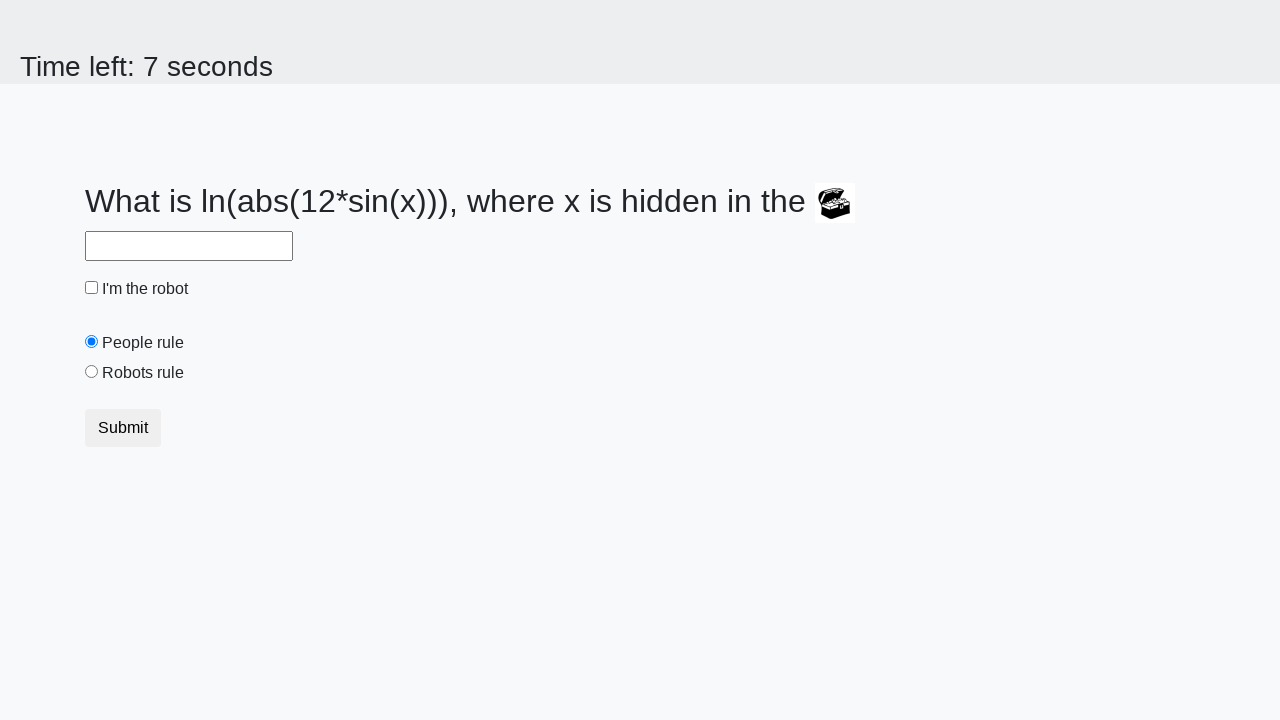